Tests product categories by sorting products from high to low price and clicking on the first product to verify its details

Starting URL: http://practice.automationtesting.in/

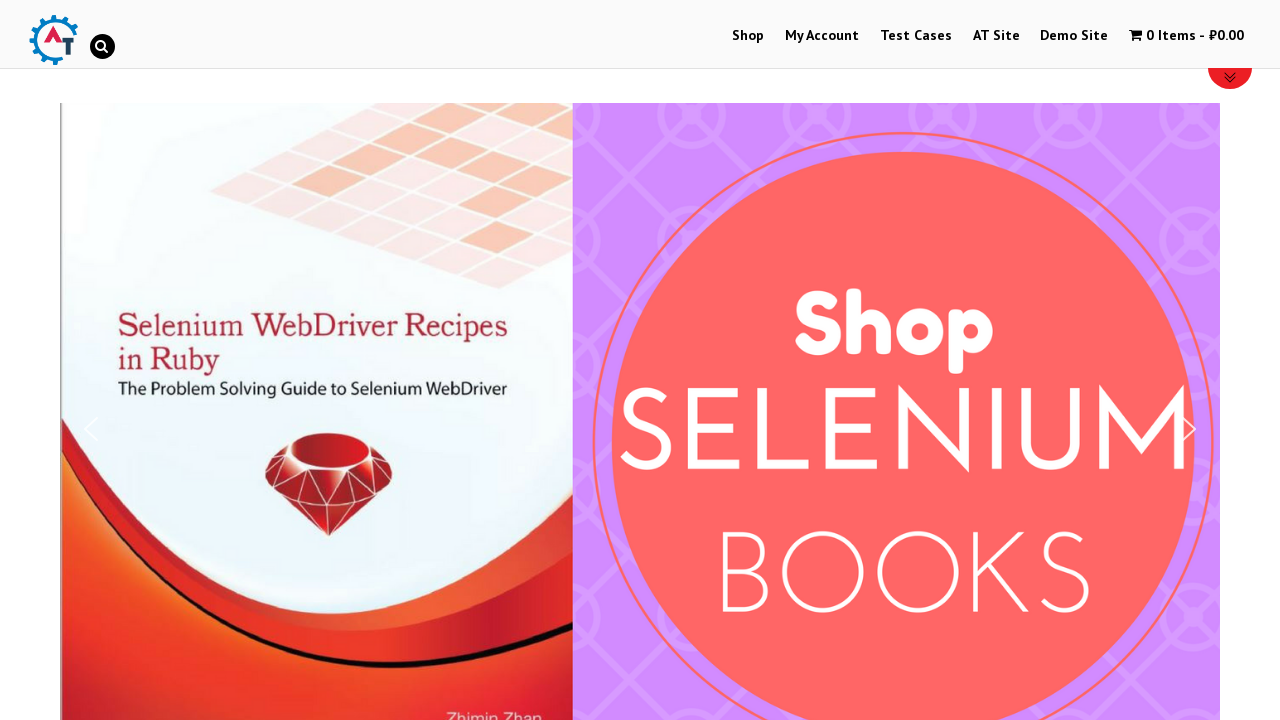

Clicked on Shop menu item at (748, 36) on text=Shop
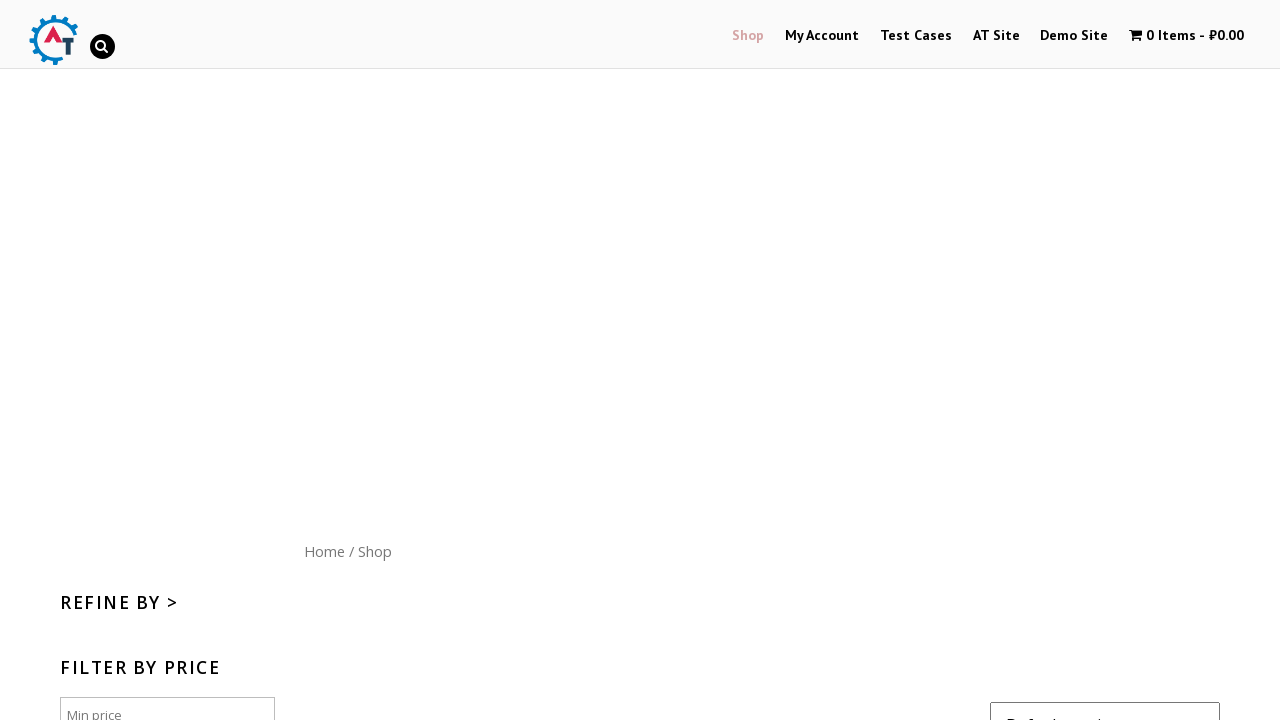

Waited for page to load (networkidle)
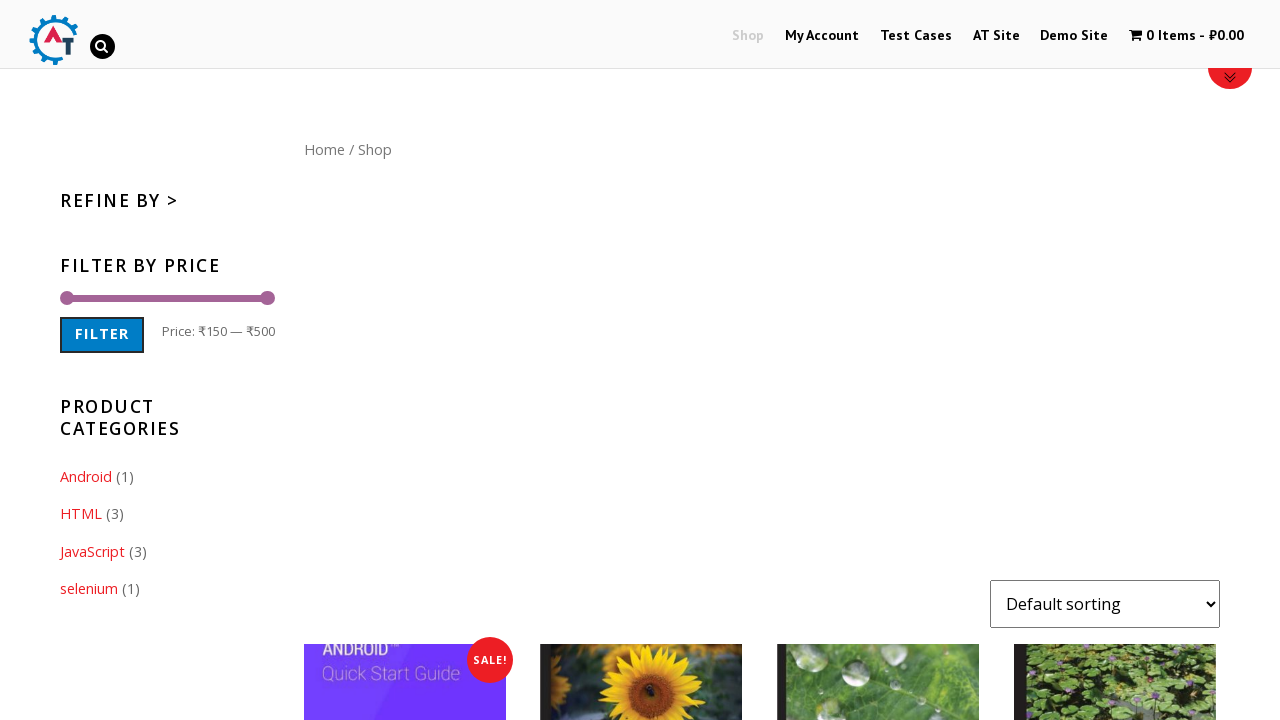

Selected 'price-desc' option to sort products from high to low price on #content form select
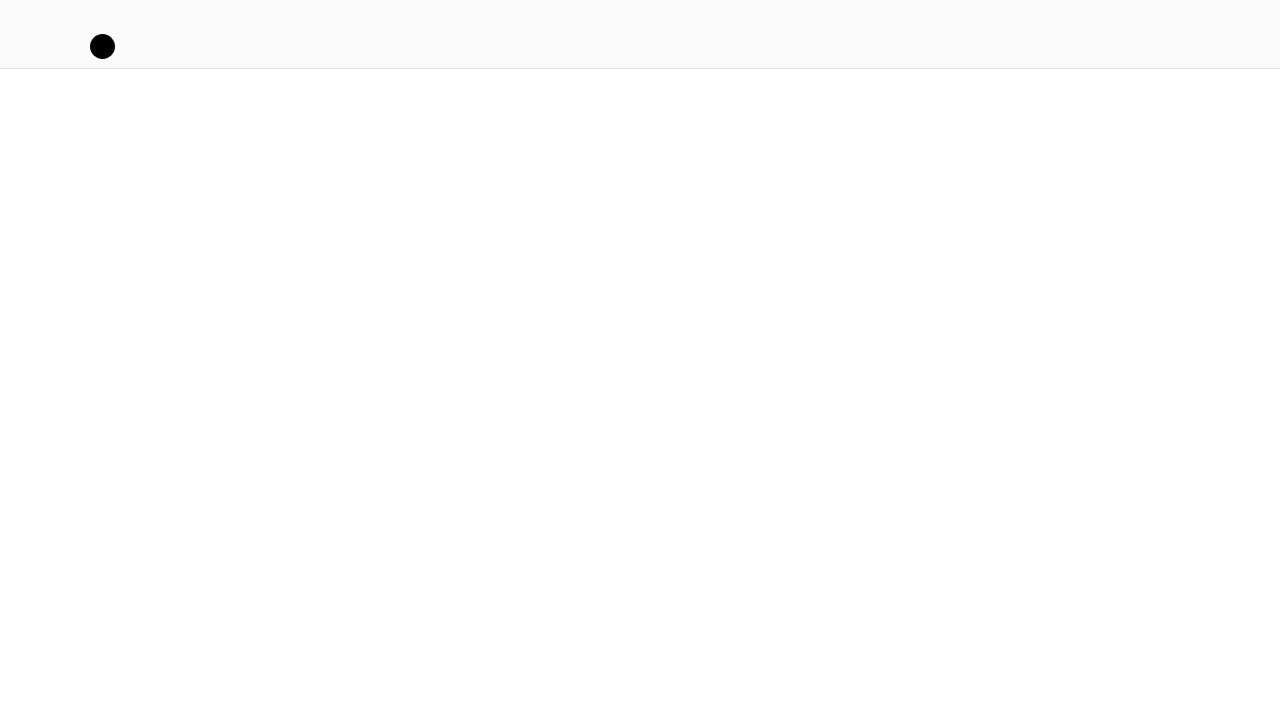

Waited 2 seconds for sort animation to complete
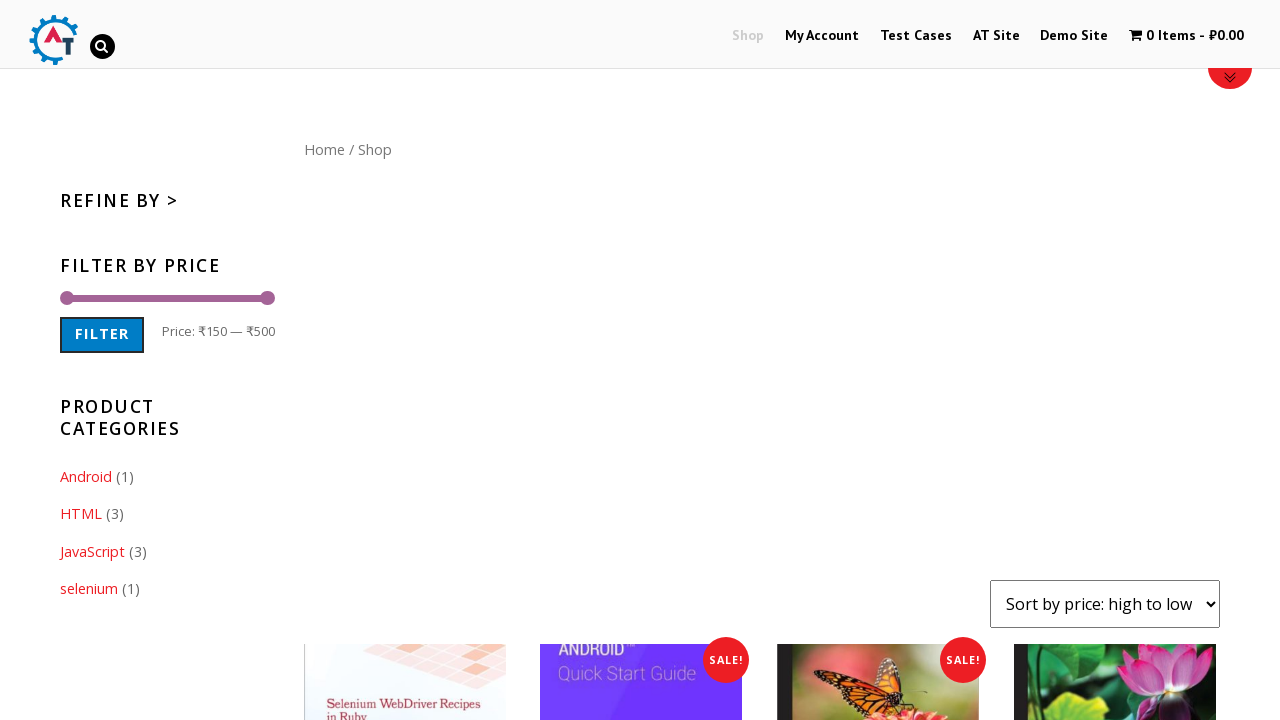

Verified products container is visible
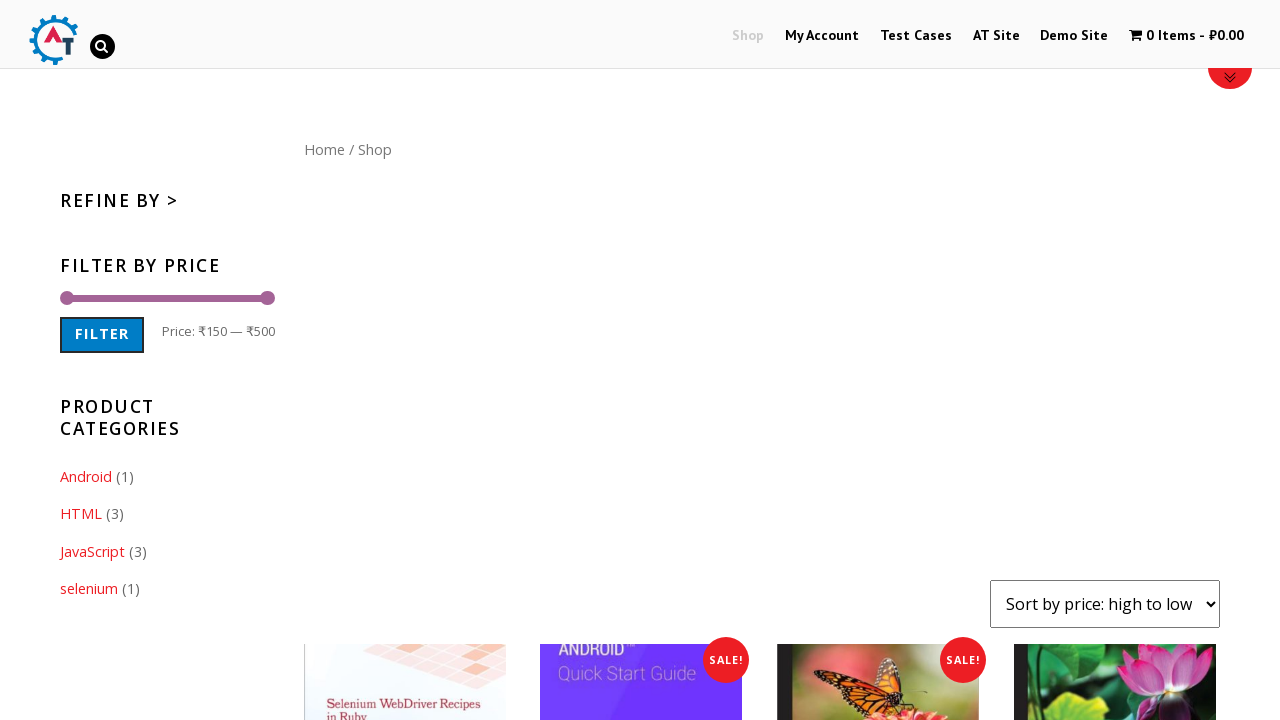

Clicked on the first product image at (405, 619) on xpath=//*[@id="content"]/ul/li[1]/a[1]/img
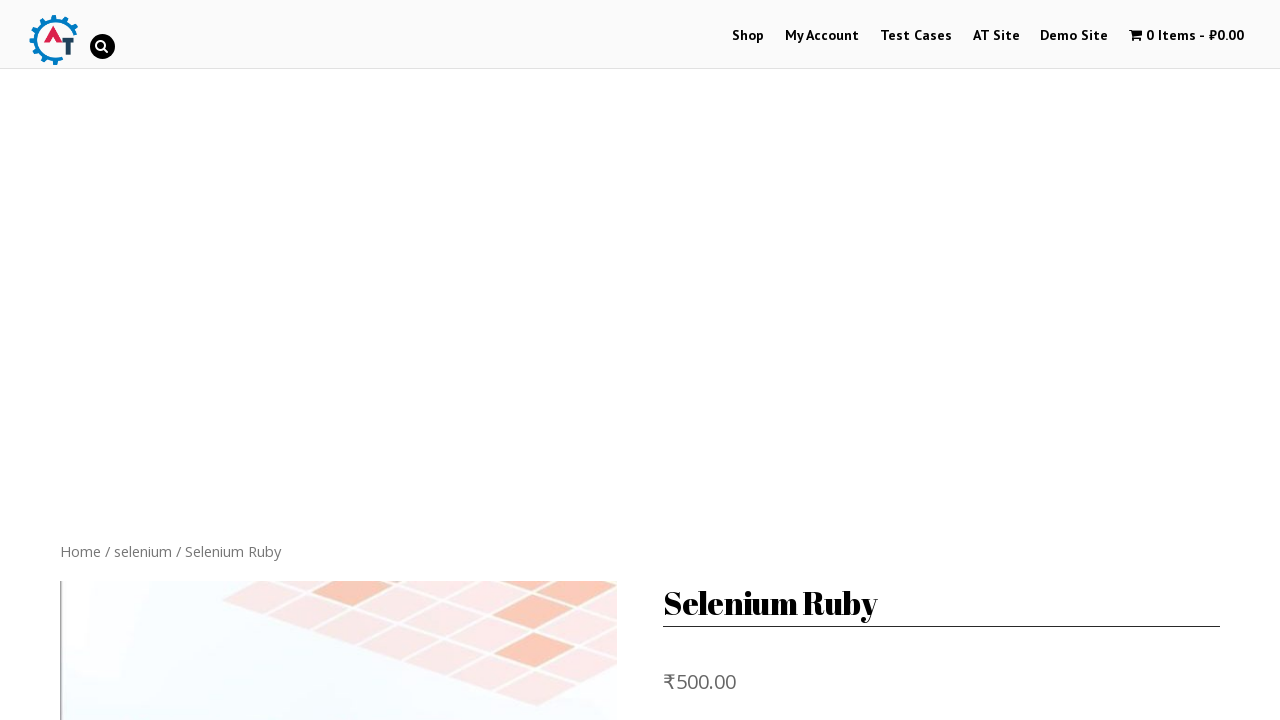

Waited 2 seconds for product details page to load
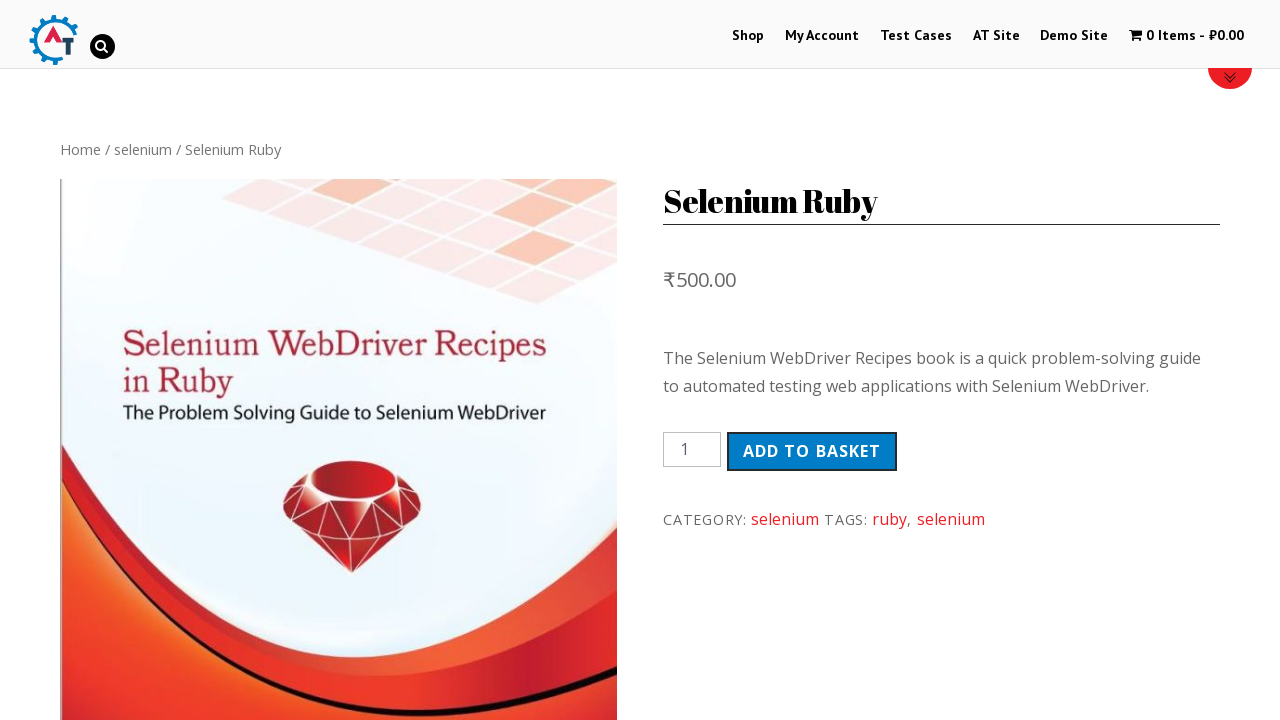

Verified product name 'Selenium Ruby' is displayed
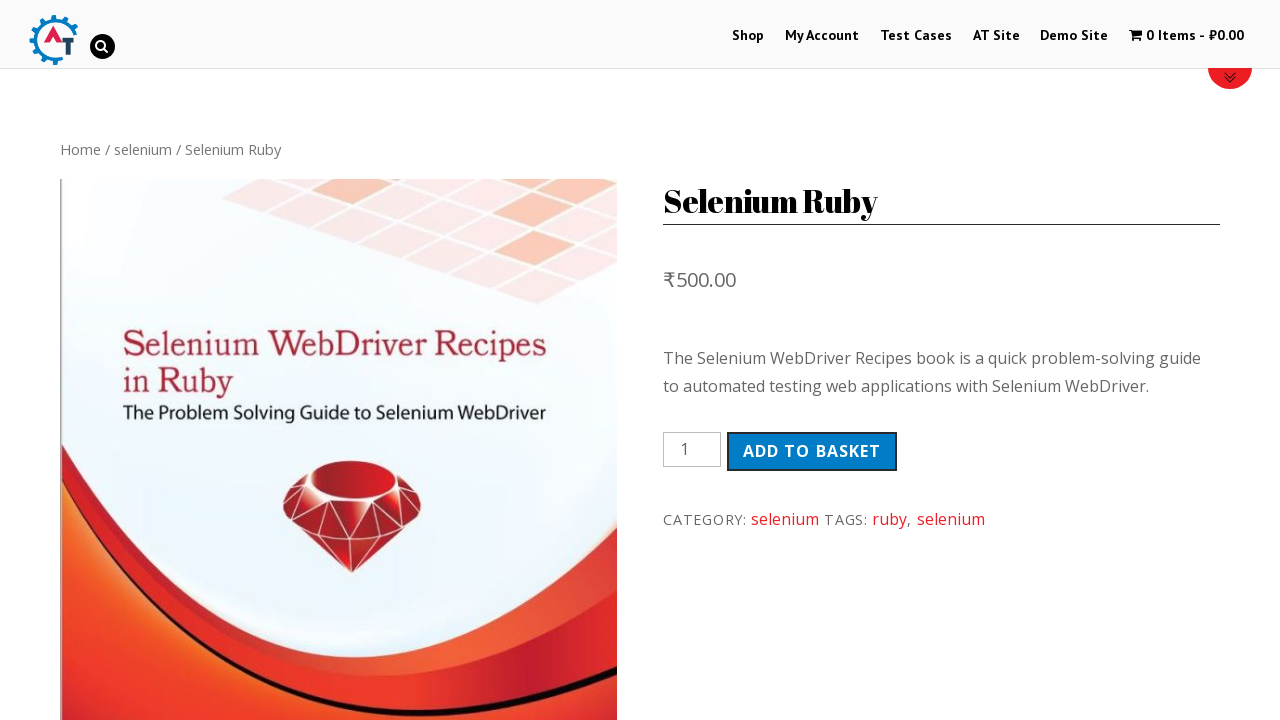

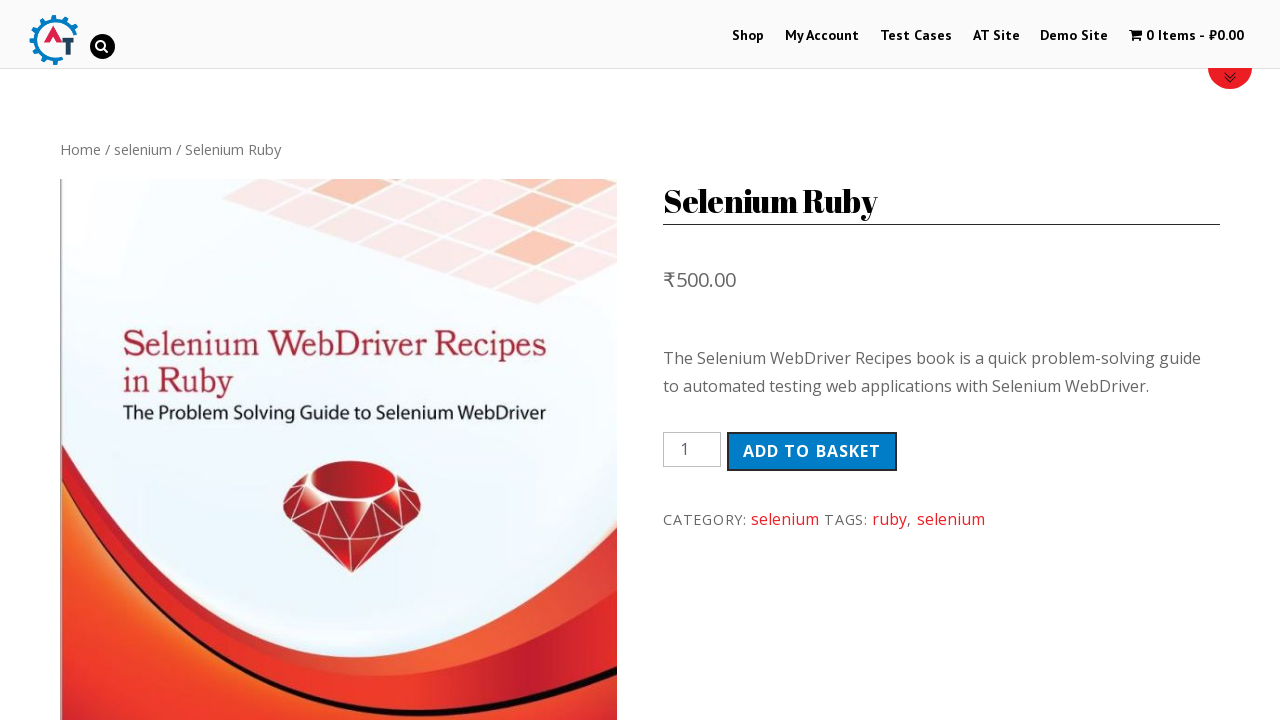